Tests various dropdown interactions on a travel booking form including static dropdown selection, passenger count updates, origin/destination selection, and autosuggest input

Starting URL: https://www.rahulshettyacademy.com/dropdownsPractise/

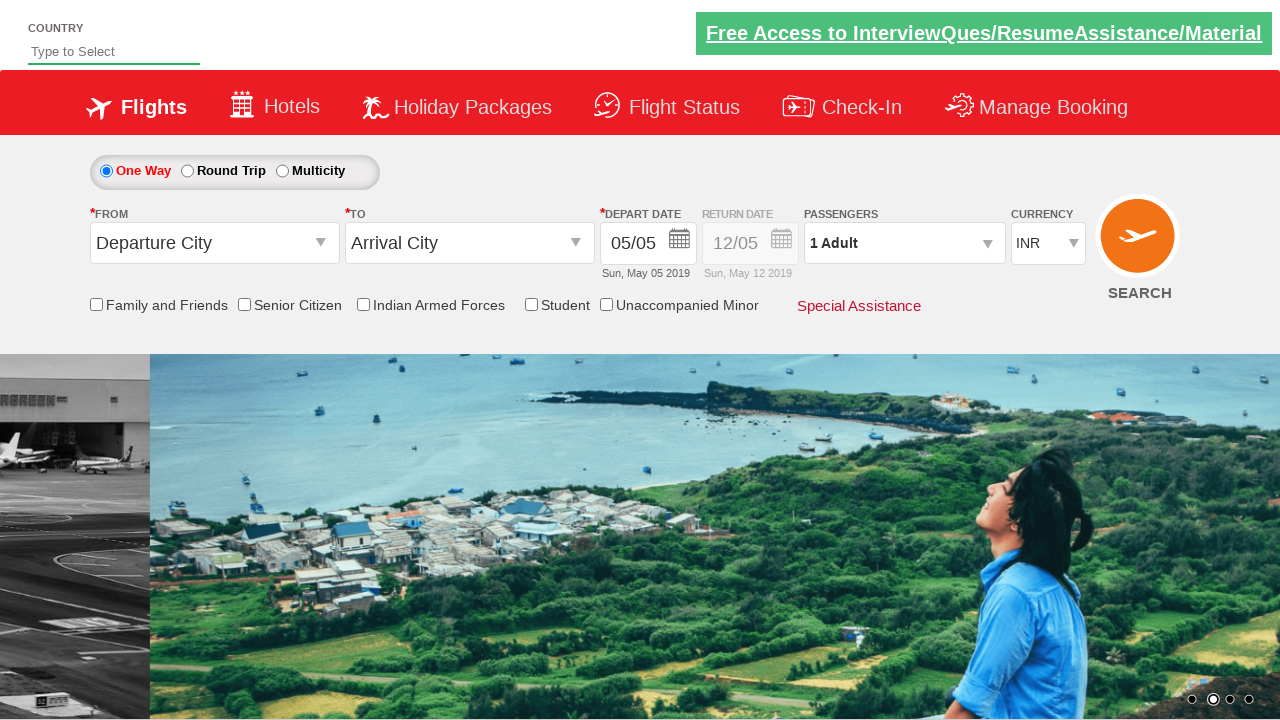

Selected USD from currency dropdown on #ctl00_mainContent_DropDownListCurrency
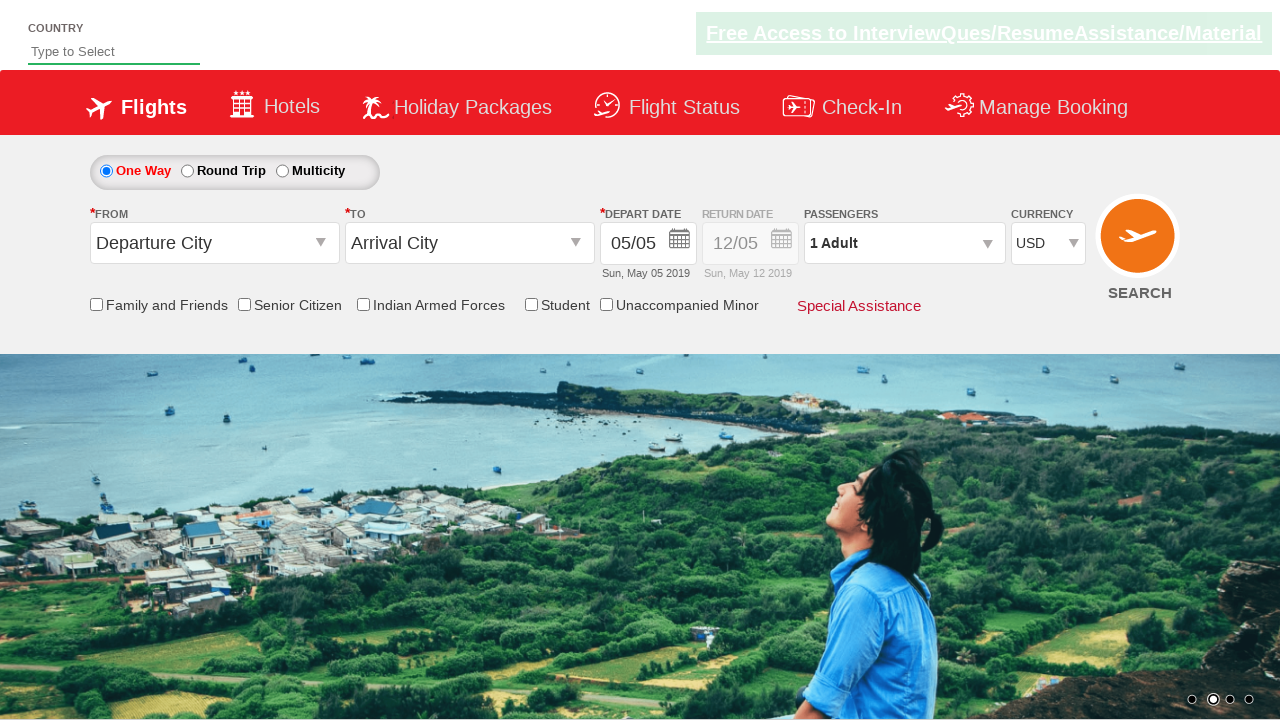

Clicked on passenger info section to open passenger selection at (904, 243) on #divpaxinfo
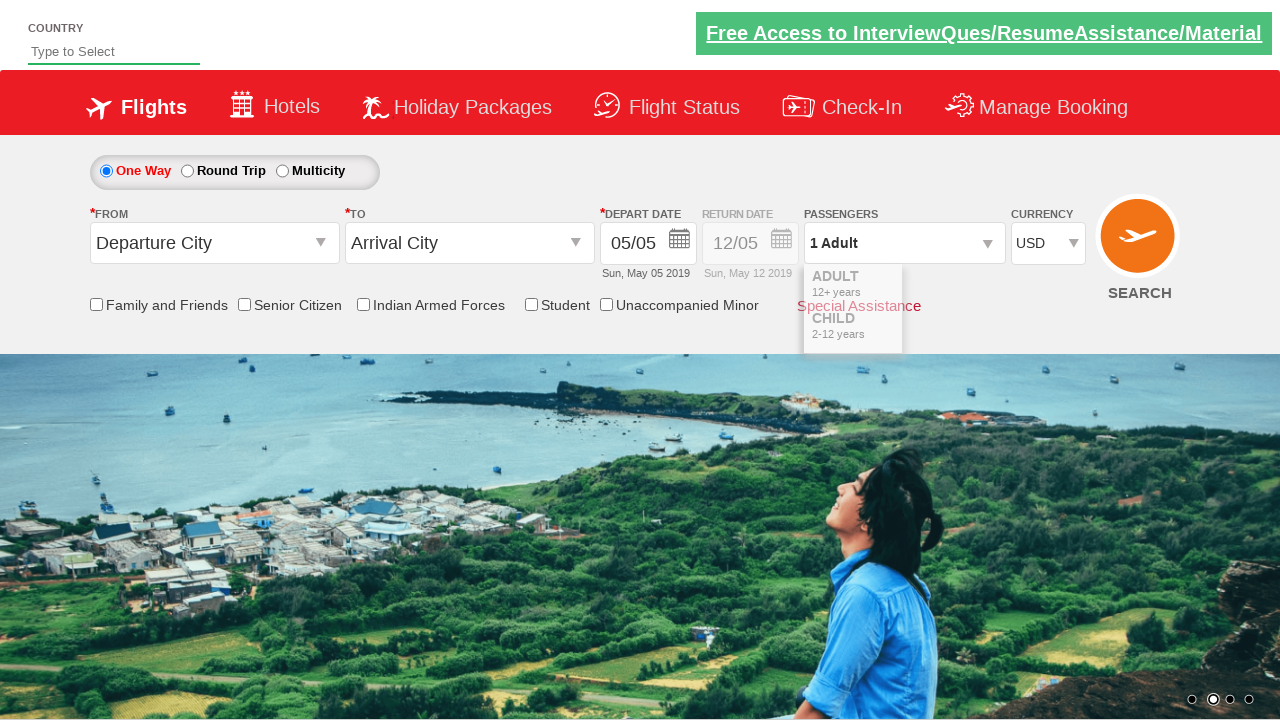

Waited 2 seconds for passenger dropdown to load
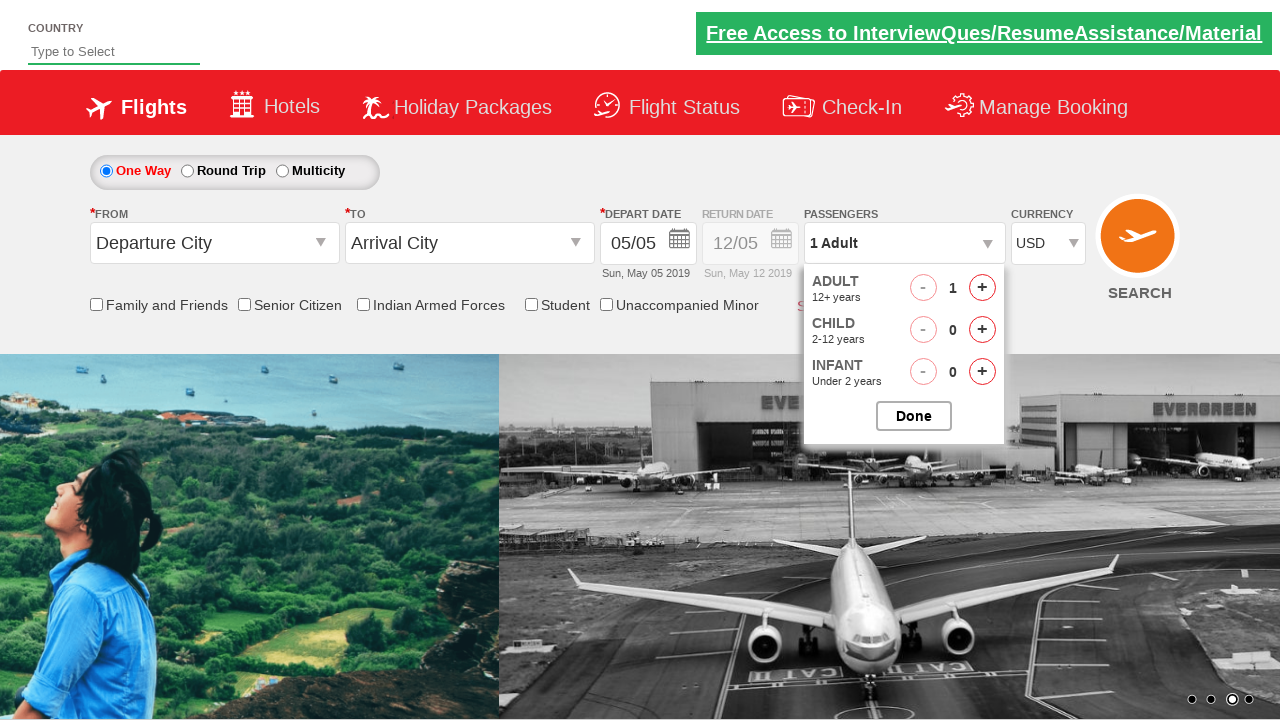

Incremented adult passenger count (iteration 1/5) at (982, 288) on #hrefIncAdt
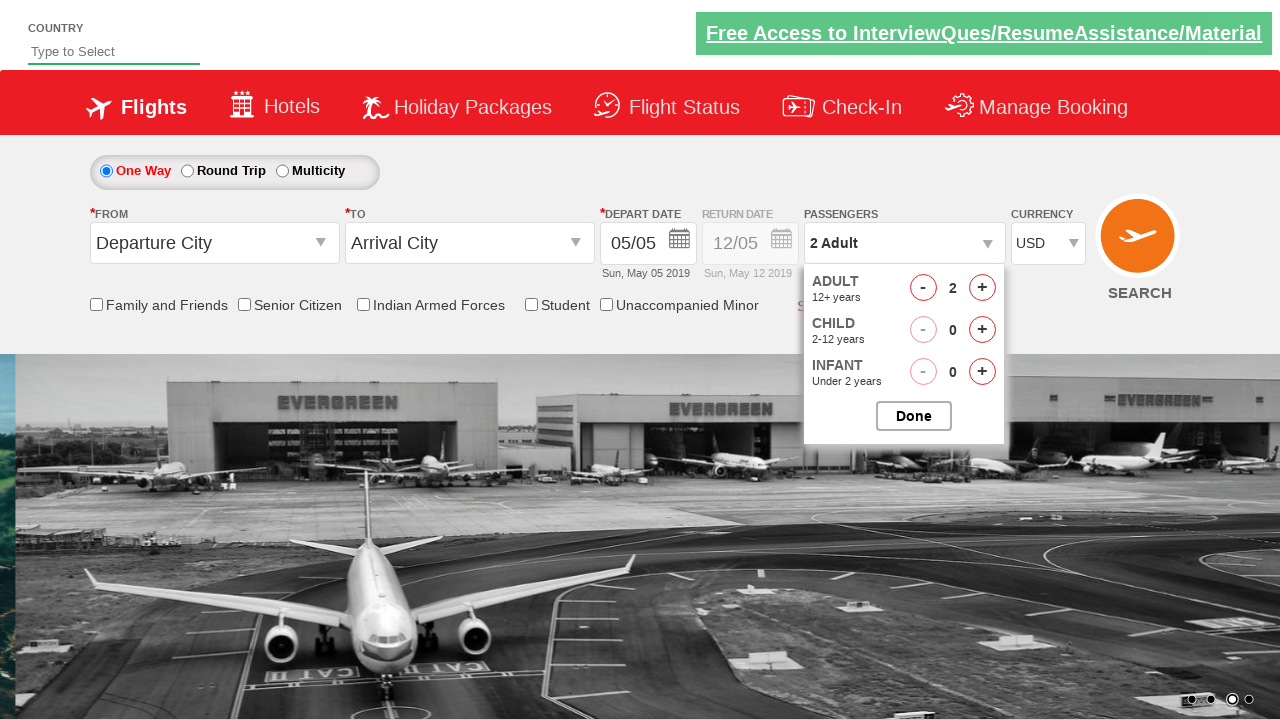

Incremented adult passenger count (iteration 2/5) at (982, 288) on #hrefIncAdt
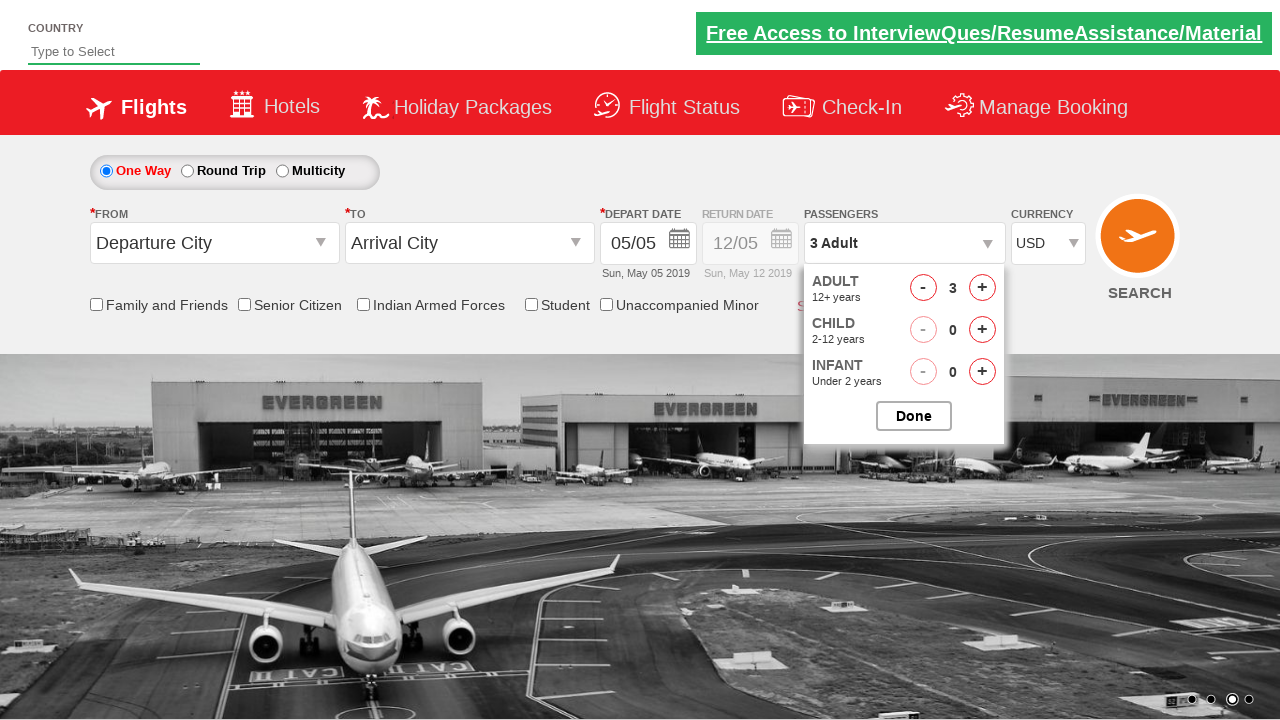

Incremented adult passenger count (iteration 3/5) at (982, 288) on #hrefIncAdt
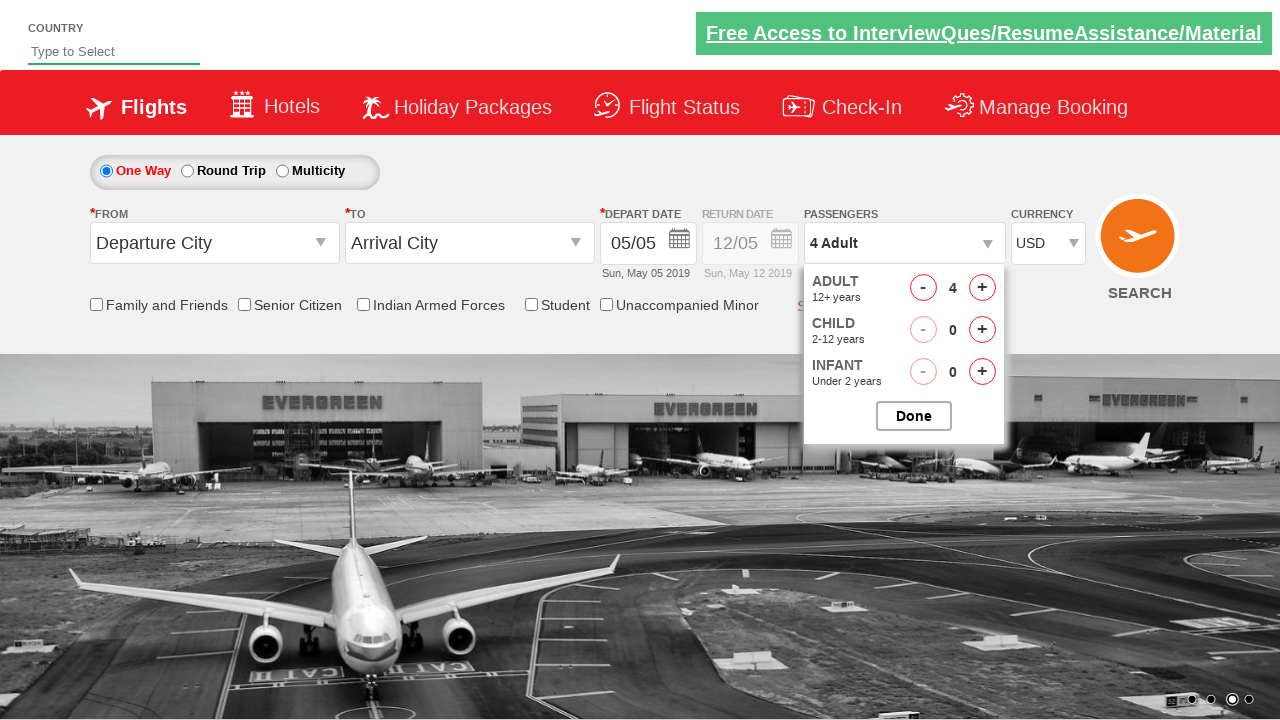

Incremented adult passenger count (iteration 4/5) at (982, 288) on #hrefIncAdt
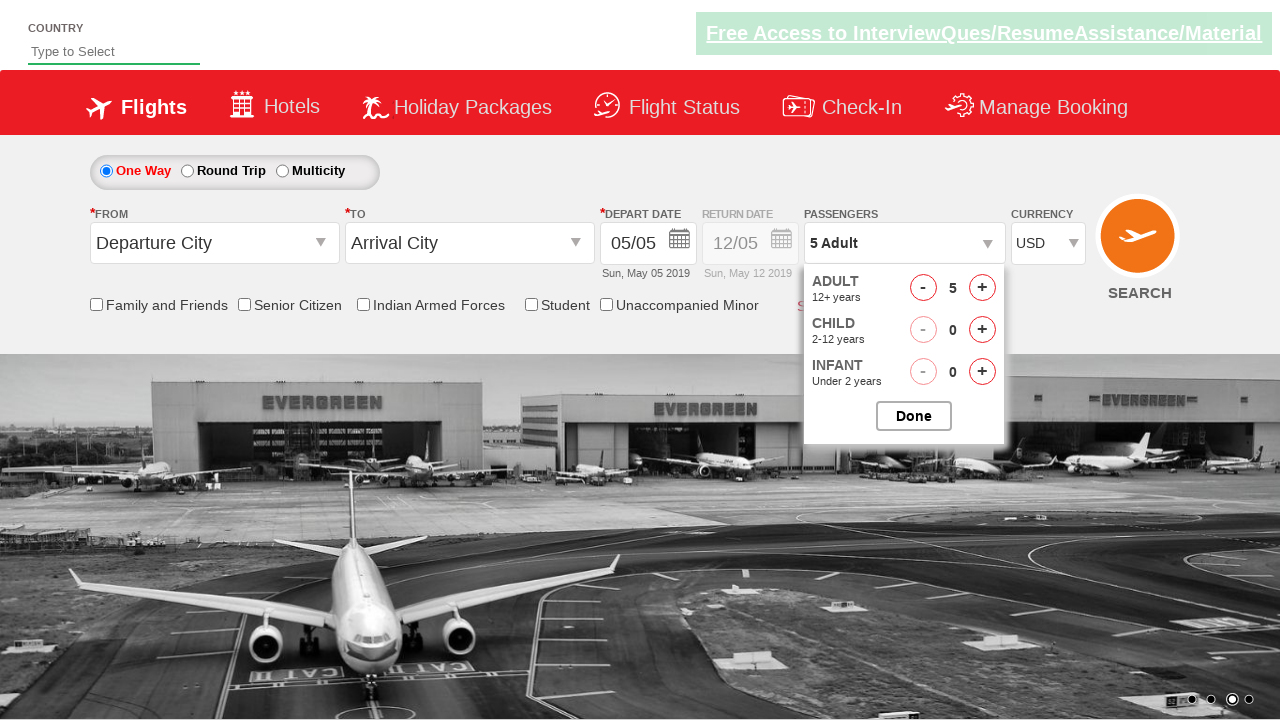

Incremented adult passenger count (iteration 5/5) at (982, 288) on #hrefIncAdt
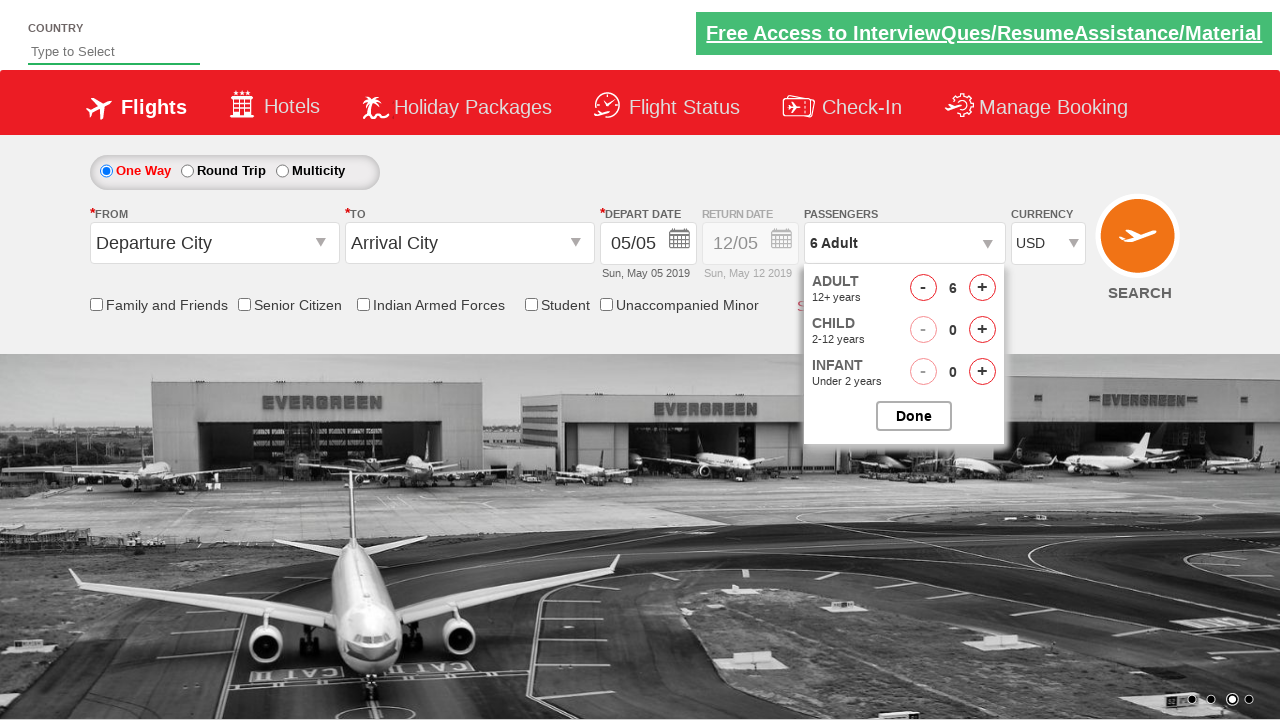

Closed passenger selection dialog at (914, 416) on #btnclosepaxoption
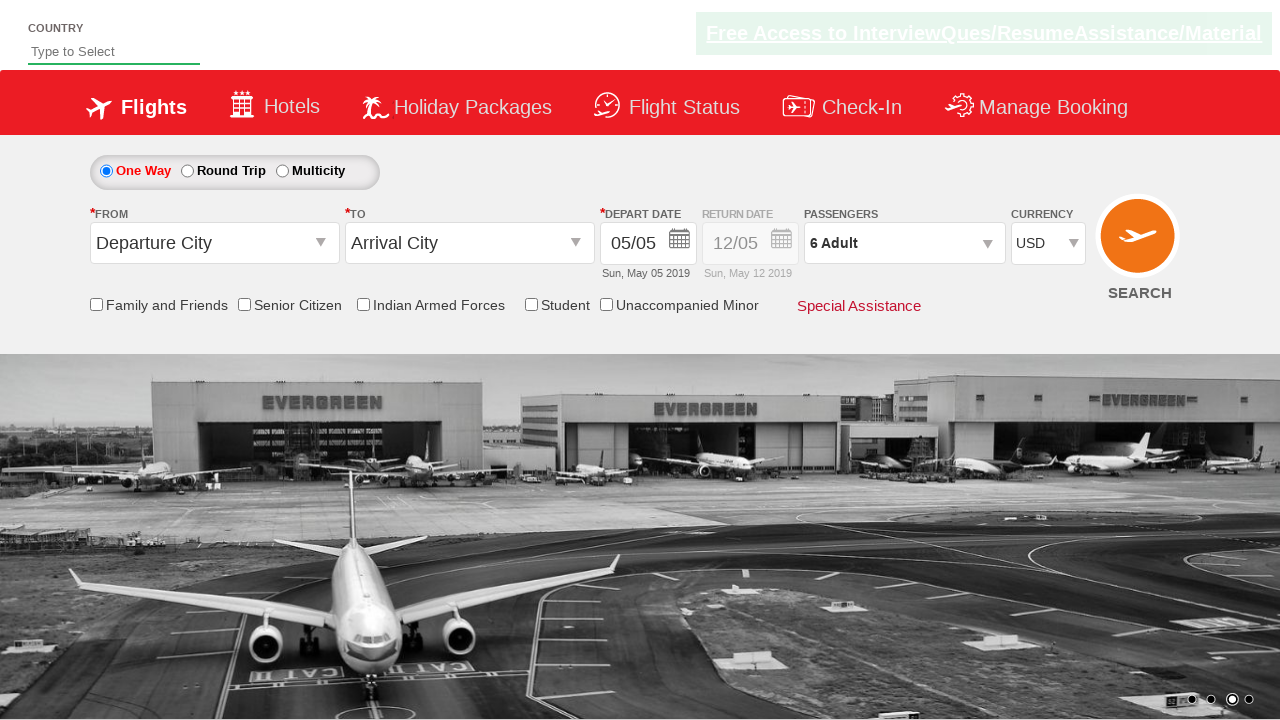

Clicked on origin station dropdown to open it at (214, 243) on #ctl00_mainContent_ddl_originStation1_CTXT
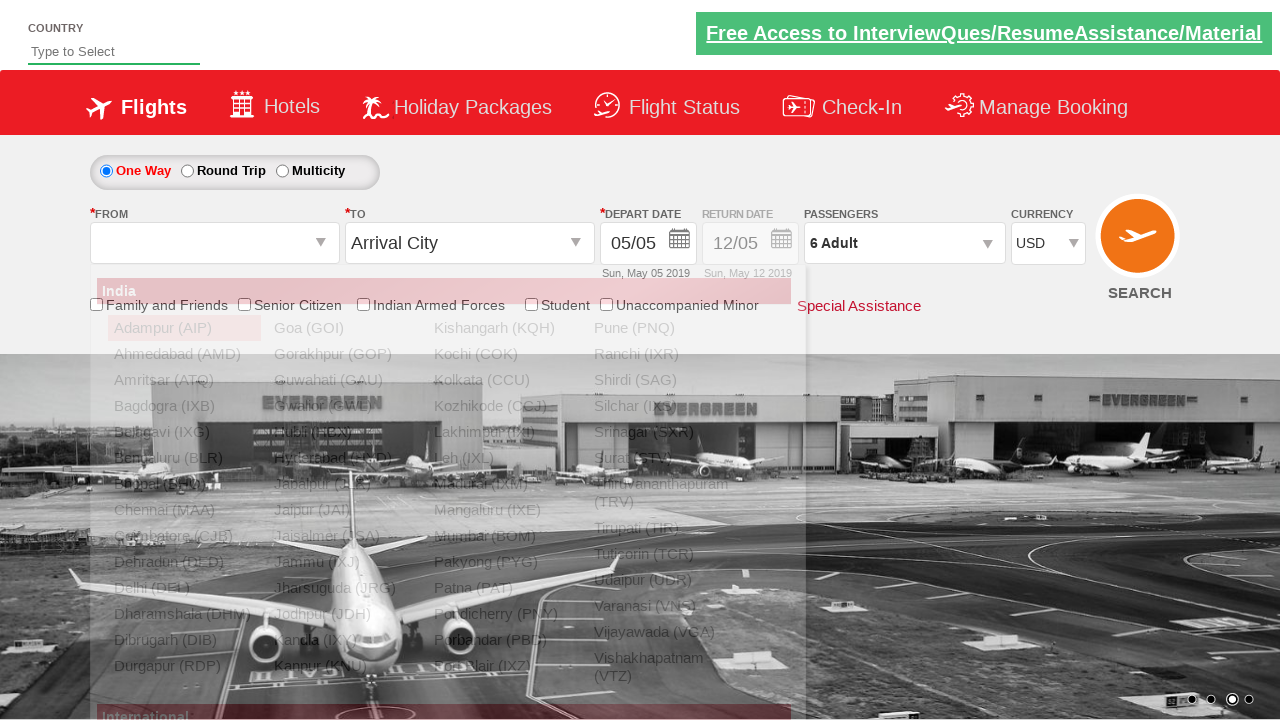

Selected Gwalior (GWL) as origin station at (344, 406) on xpath=//a[@value='GWL']
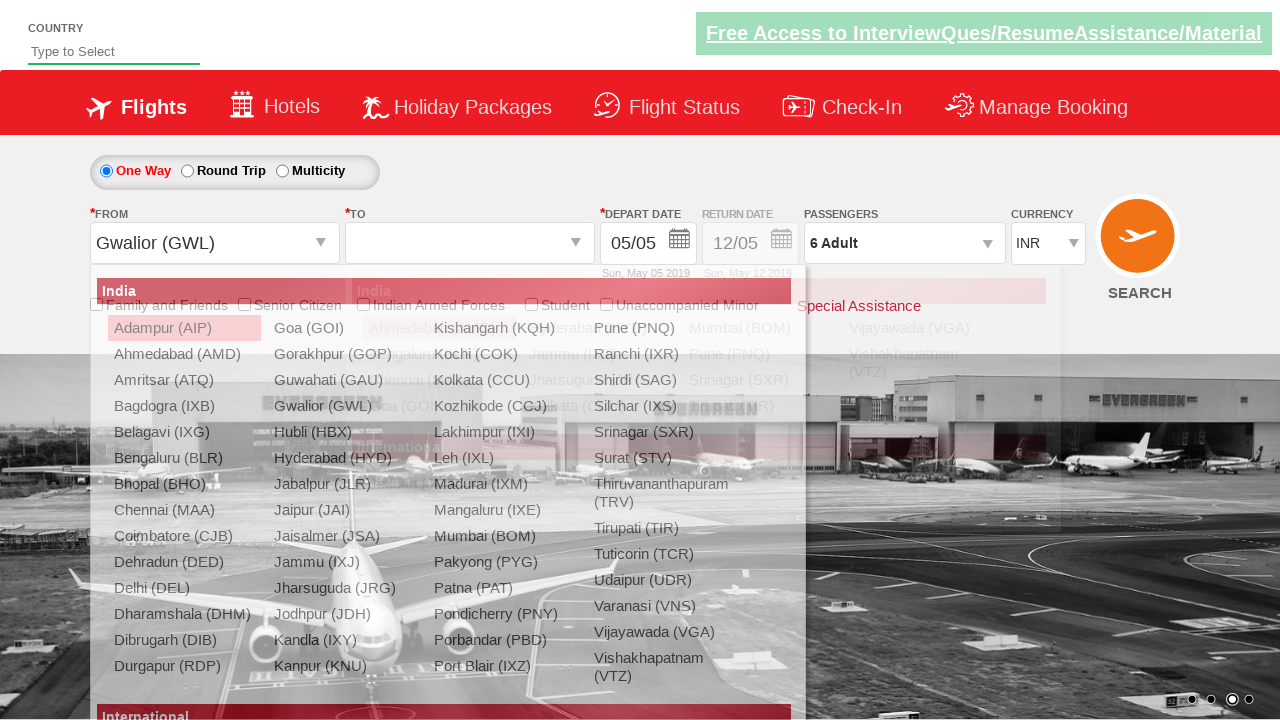

Waited 2 seconds for origin selection to process
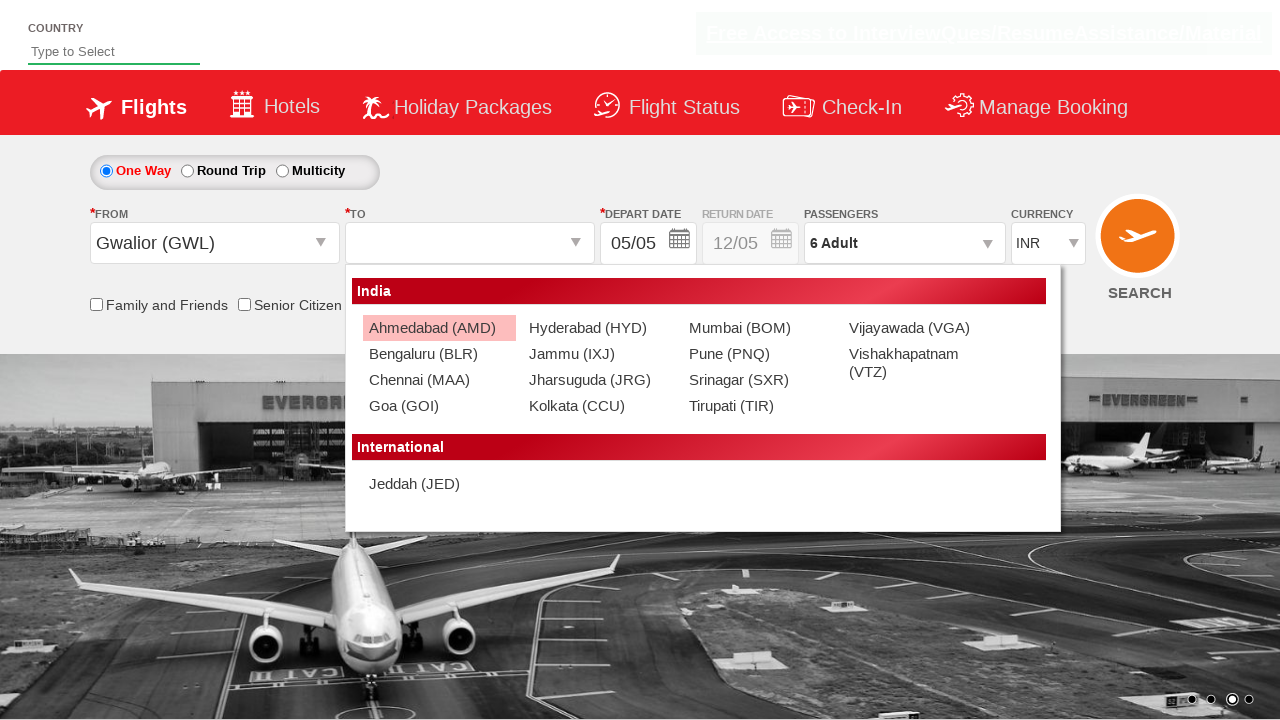

Selected Chennai (MAA) as destination station at (439, 380) on xpath=(//a[@value='MAA'])[2]
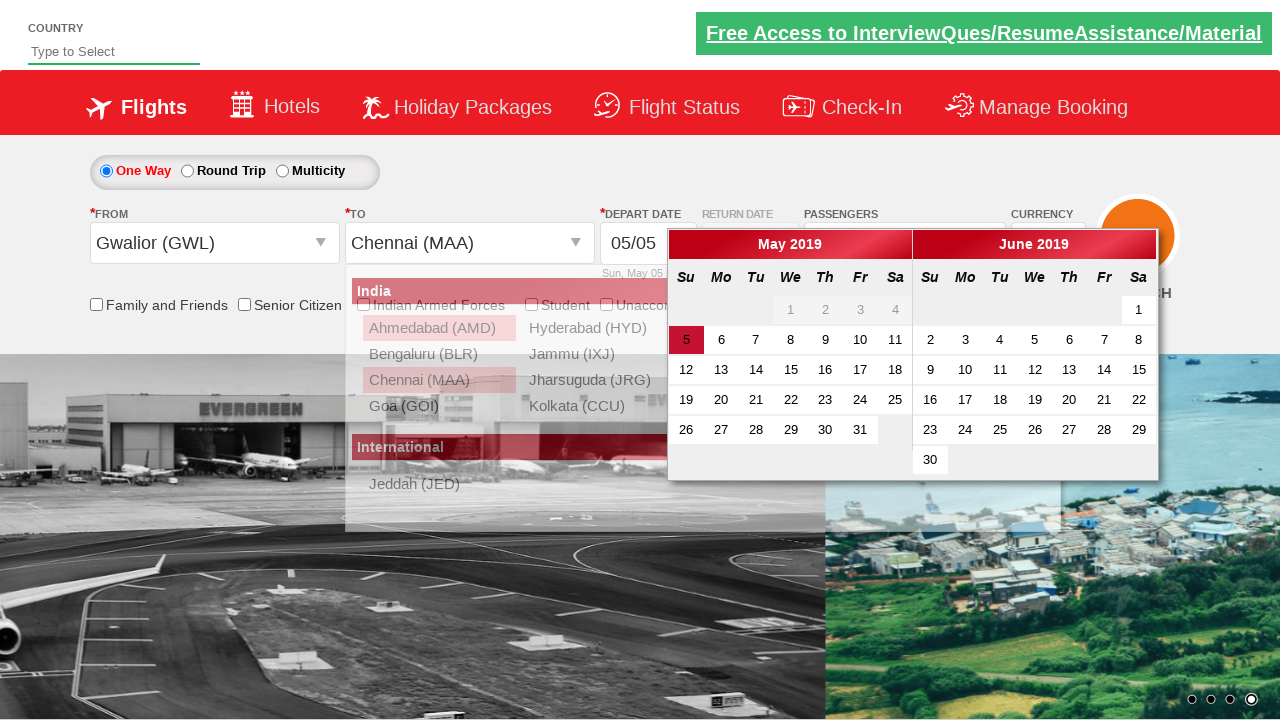

Filled autosuggest field with 'ind' on #autosuggest
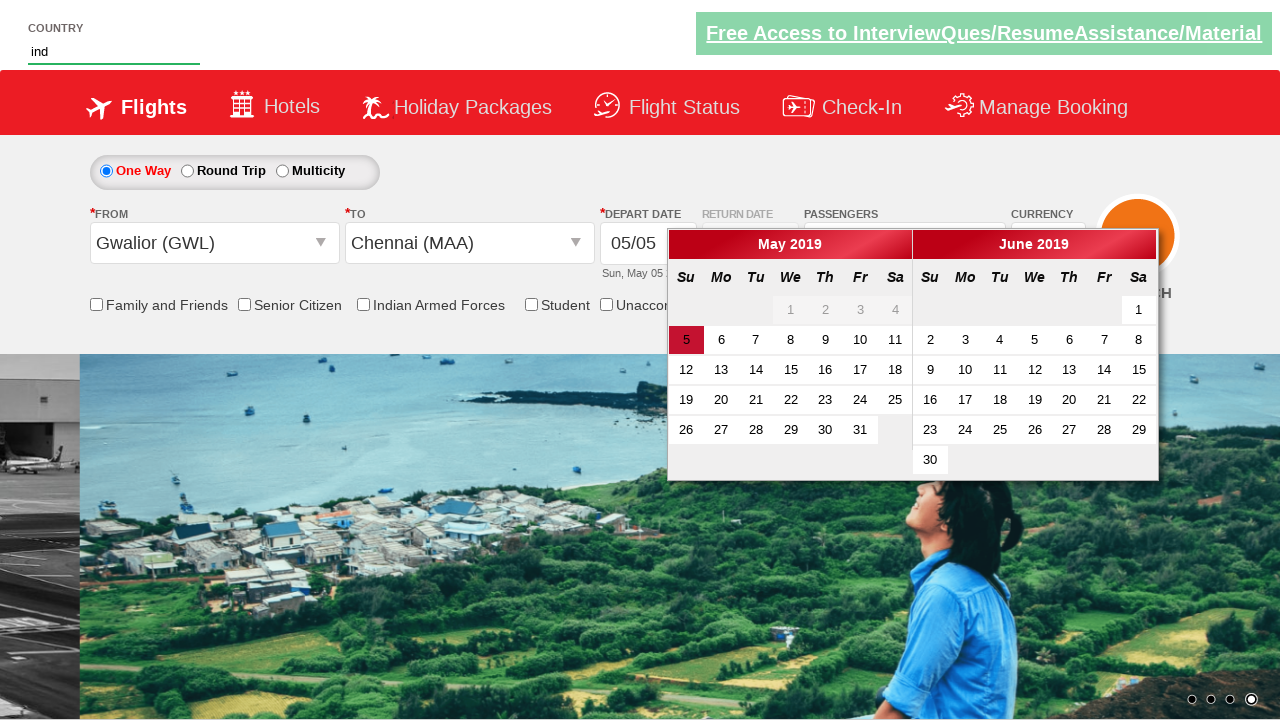

Waited 2 seconds for autosuggest results to load
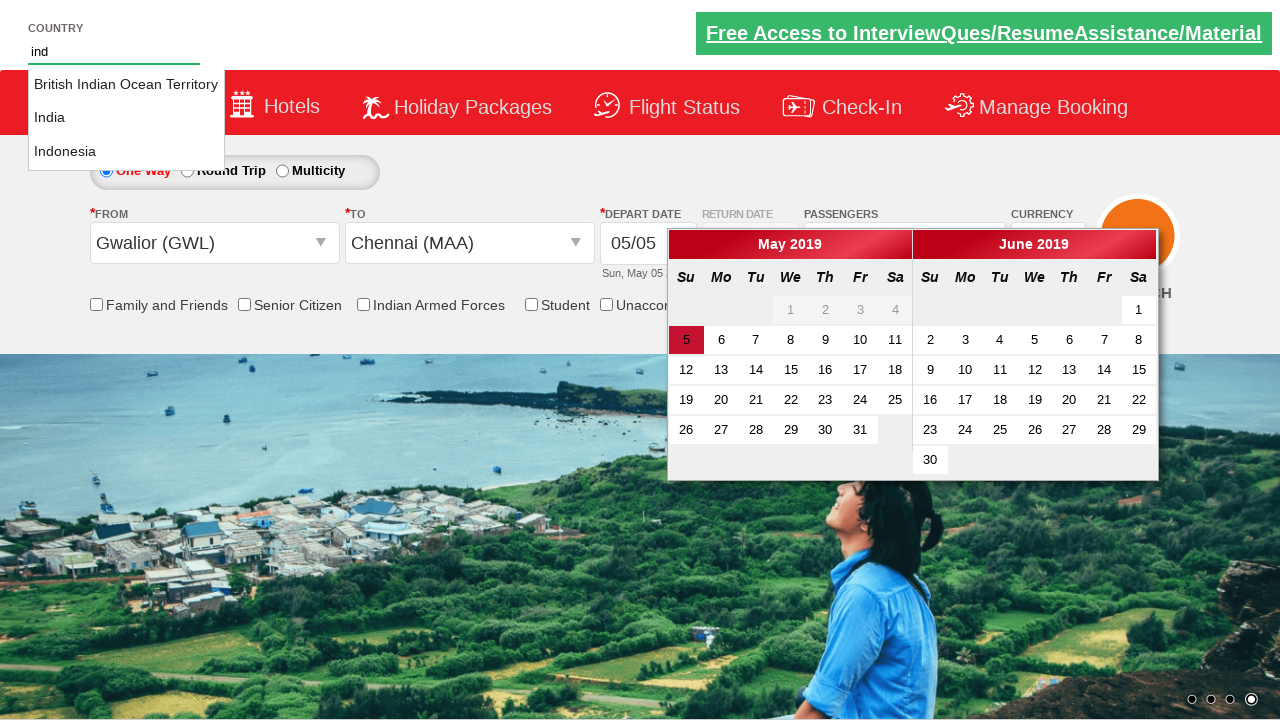

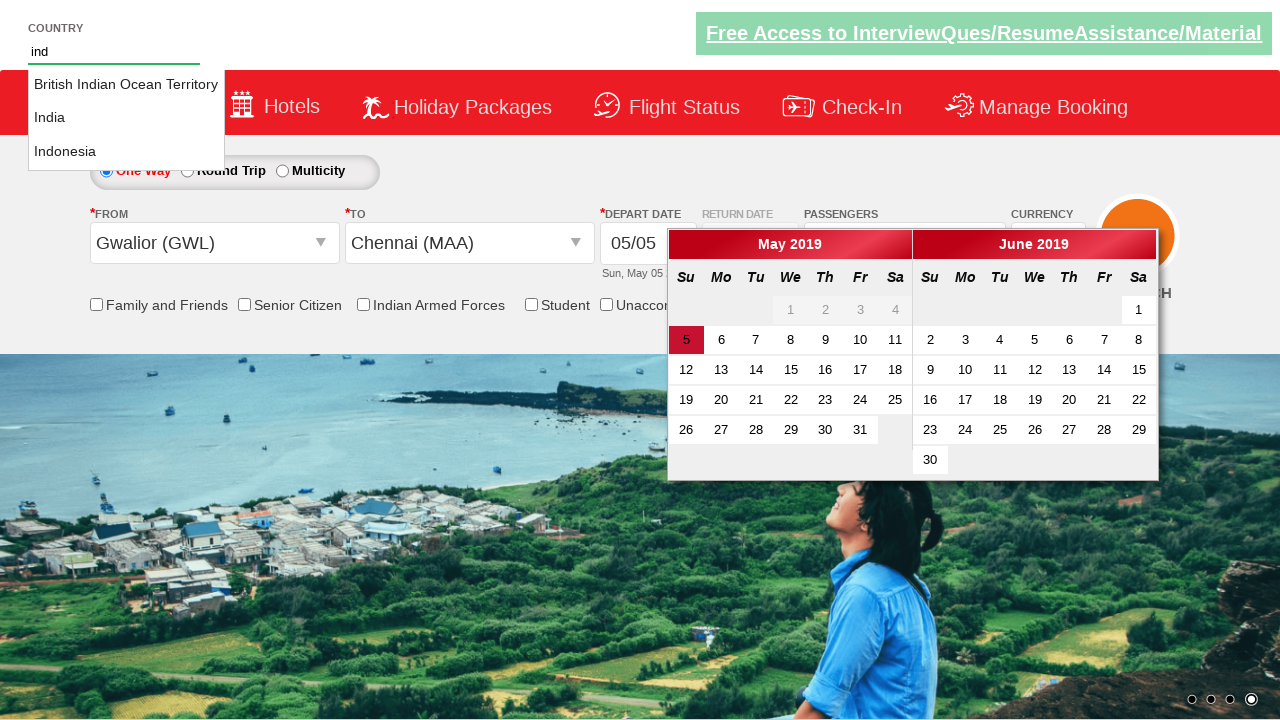